Tests the search functionality by searching for "QA" and verifying search results are displayed

Starting URL: https://nakov.com/

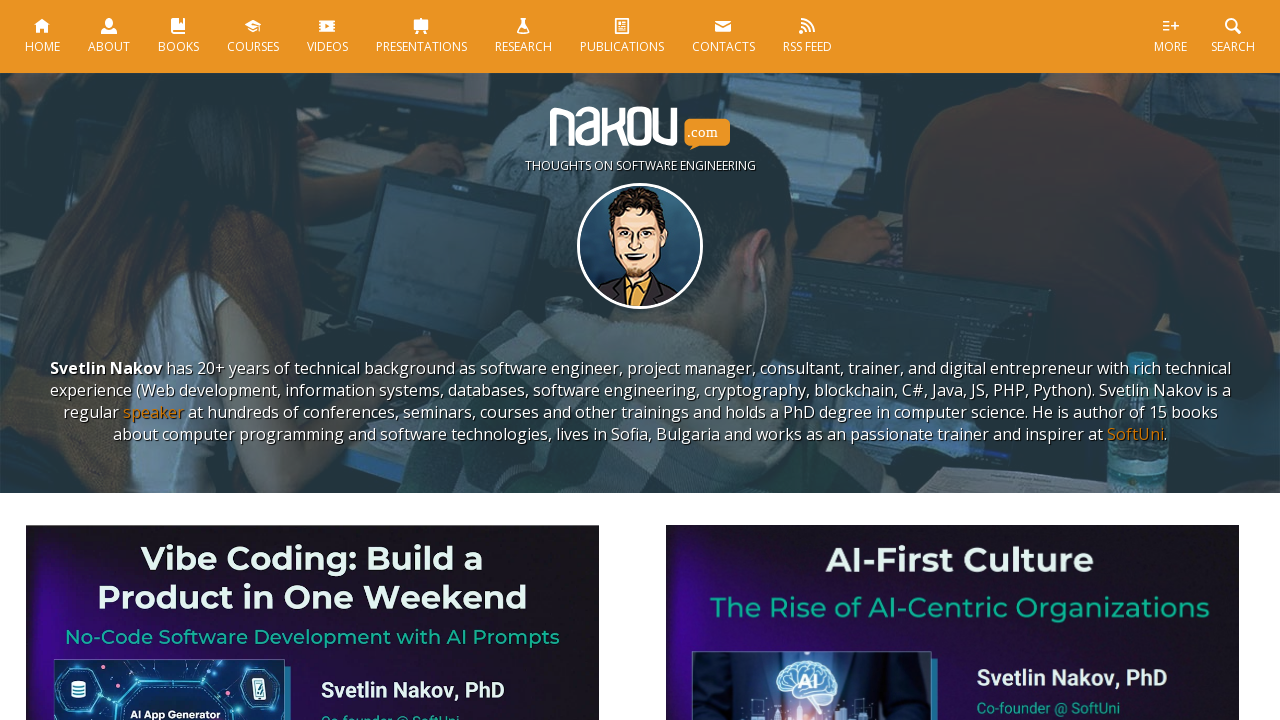

Clicked search icon to open search at (1233, 36) on #sh > .smoothScroll
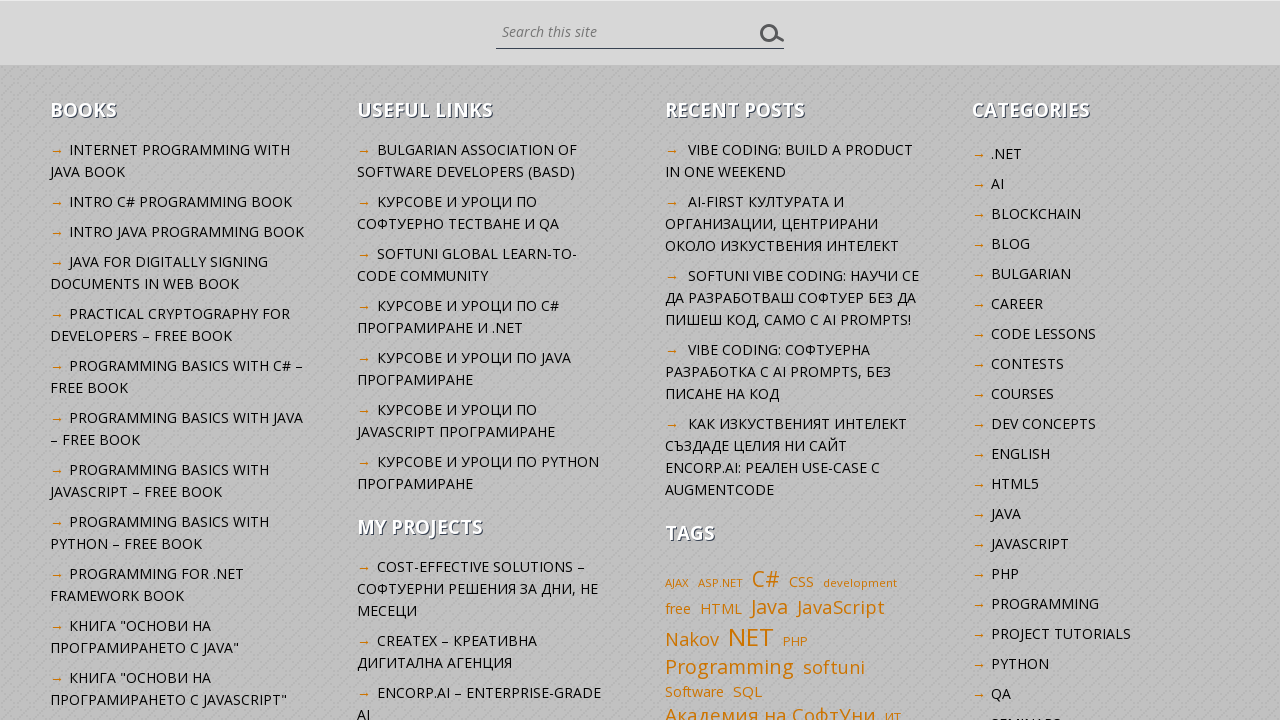

Clicked on search input field at (626, 32) on #s
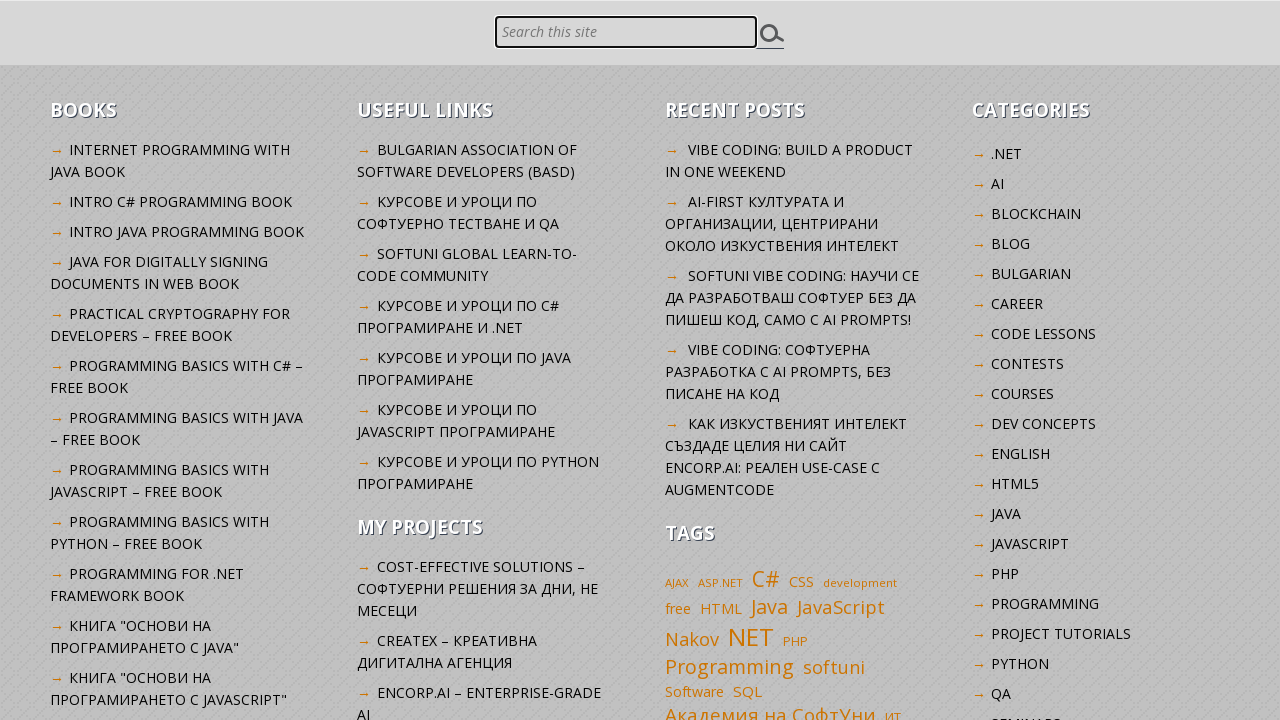

Filled search field with 'QA' on #s
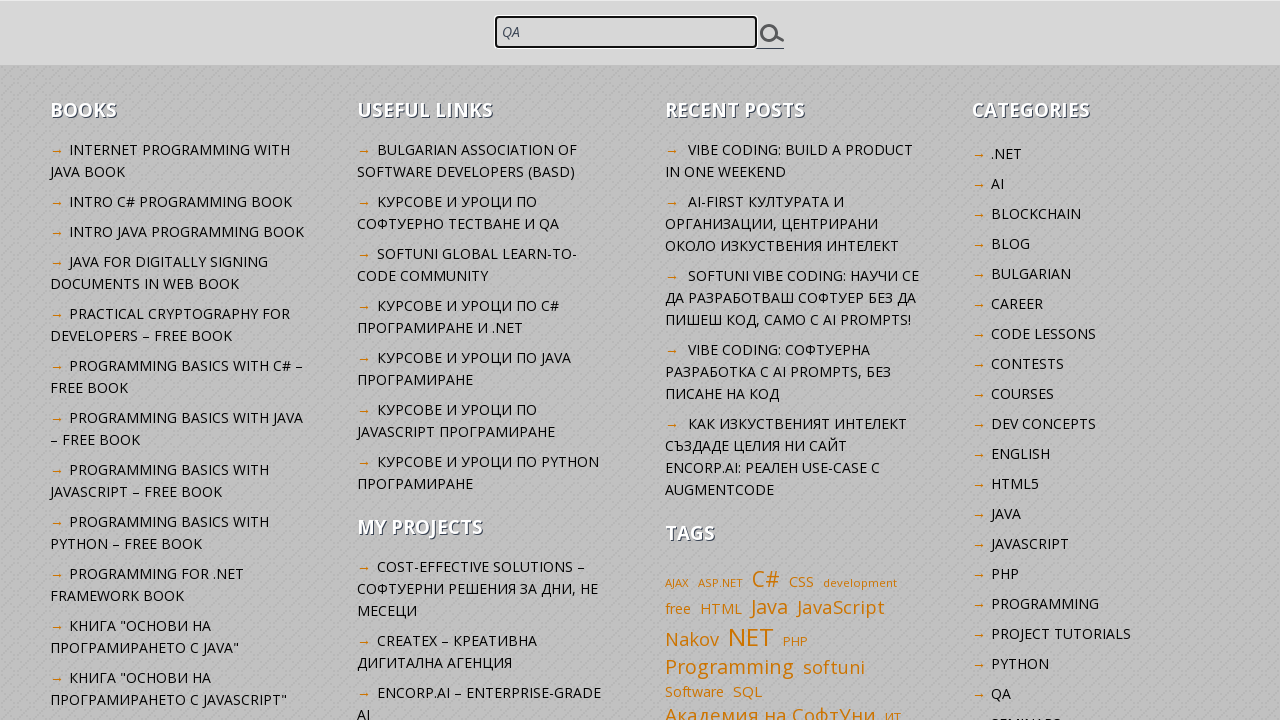

Clicked search submit button at (772, 33) on #searchsubmit
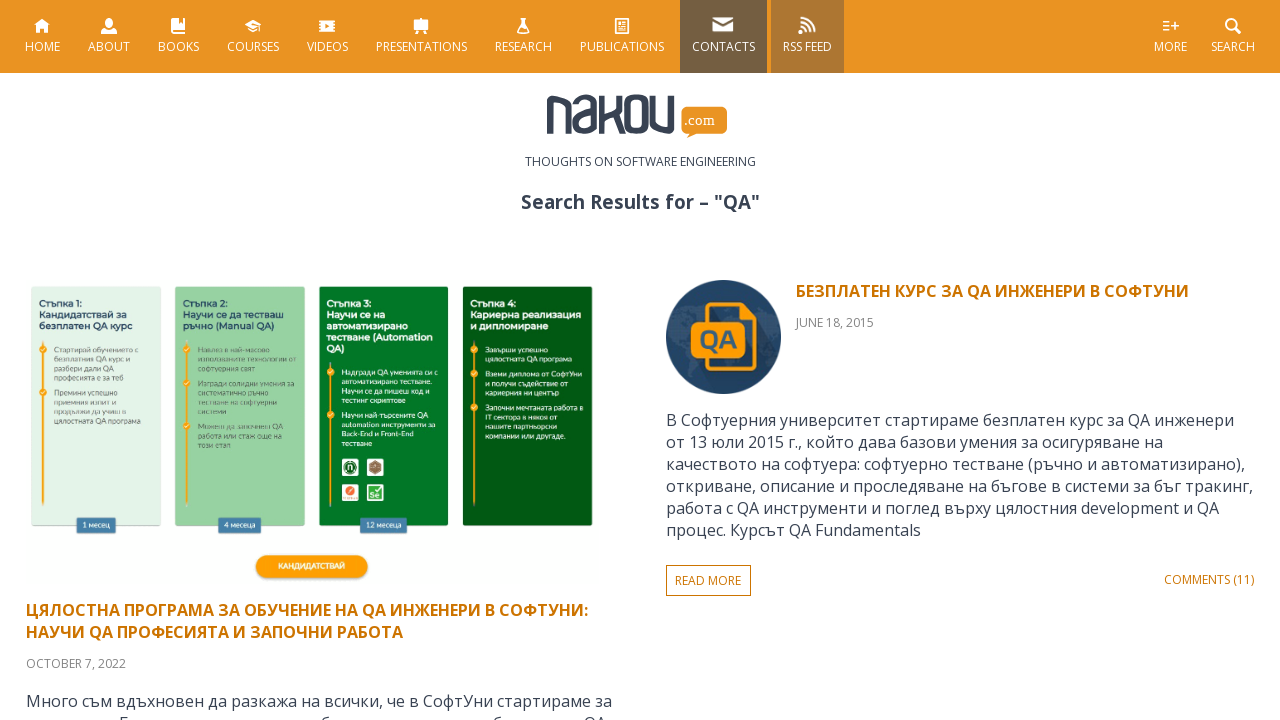

Search results loaded and entry title element is visible
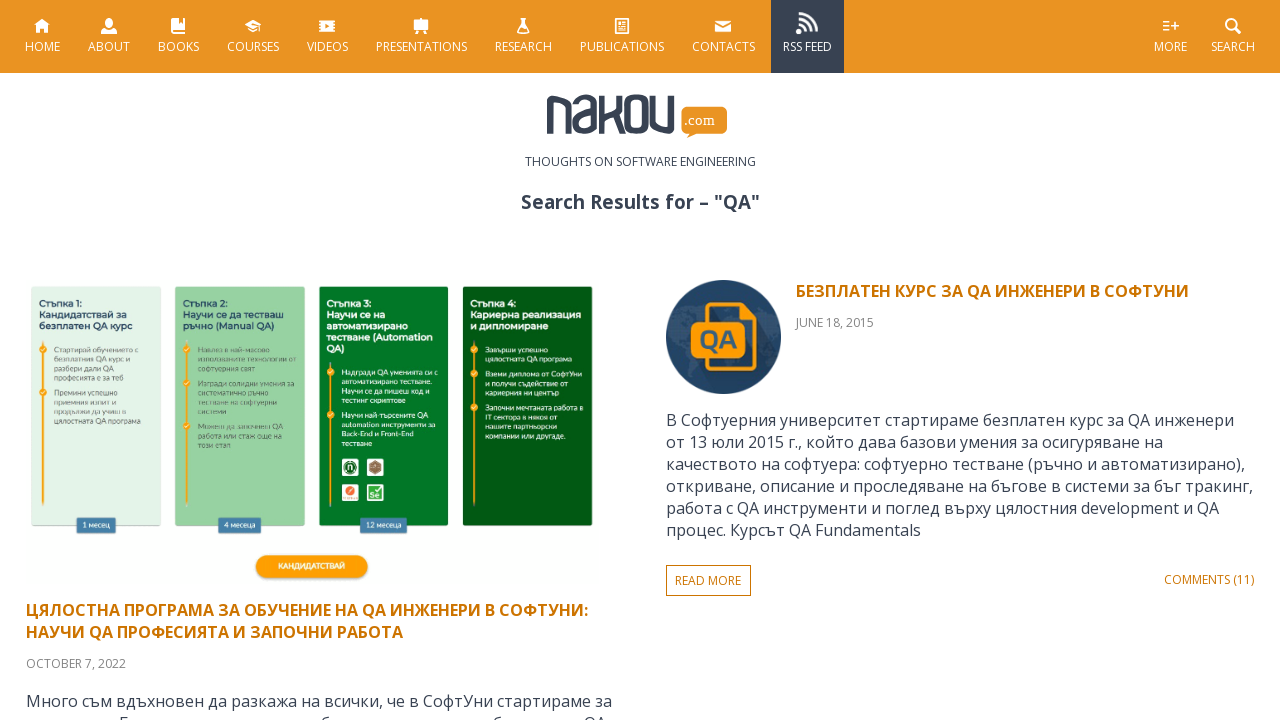

Retrieved entry title text content
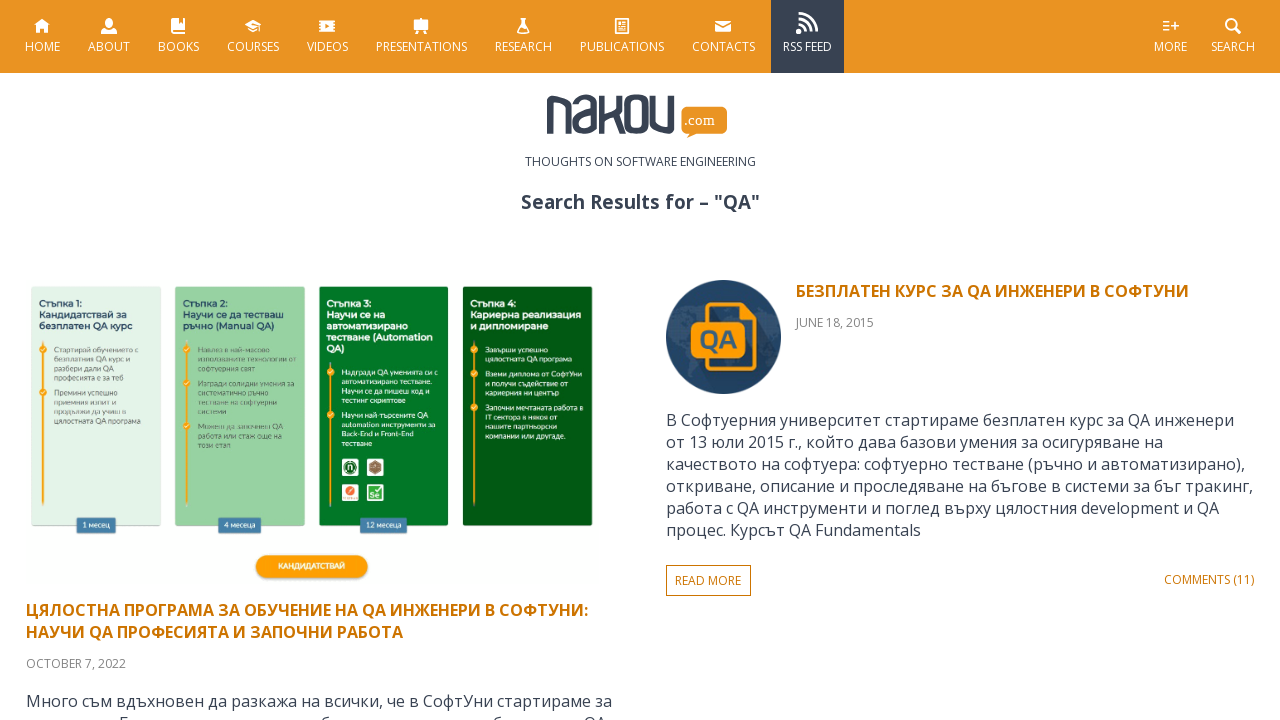

Verified search results contain 'Search Results' and 'QA'
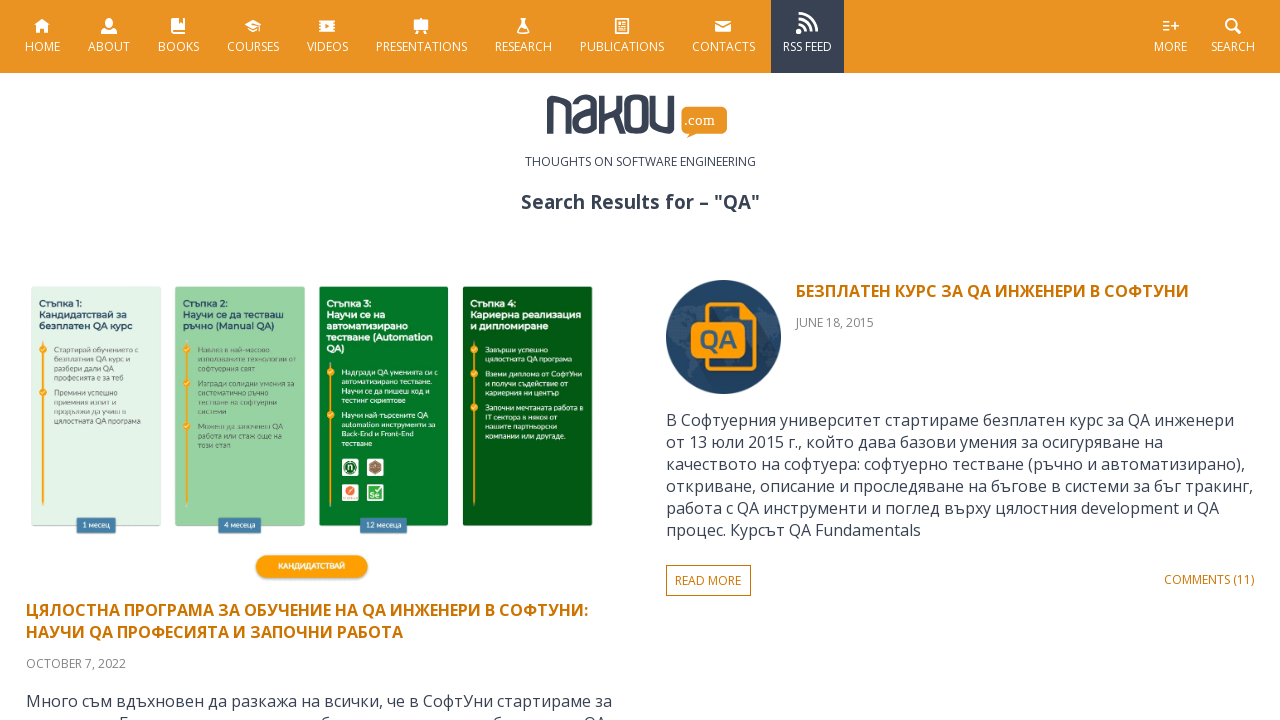

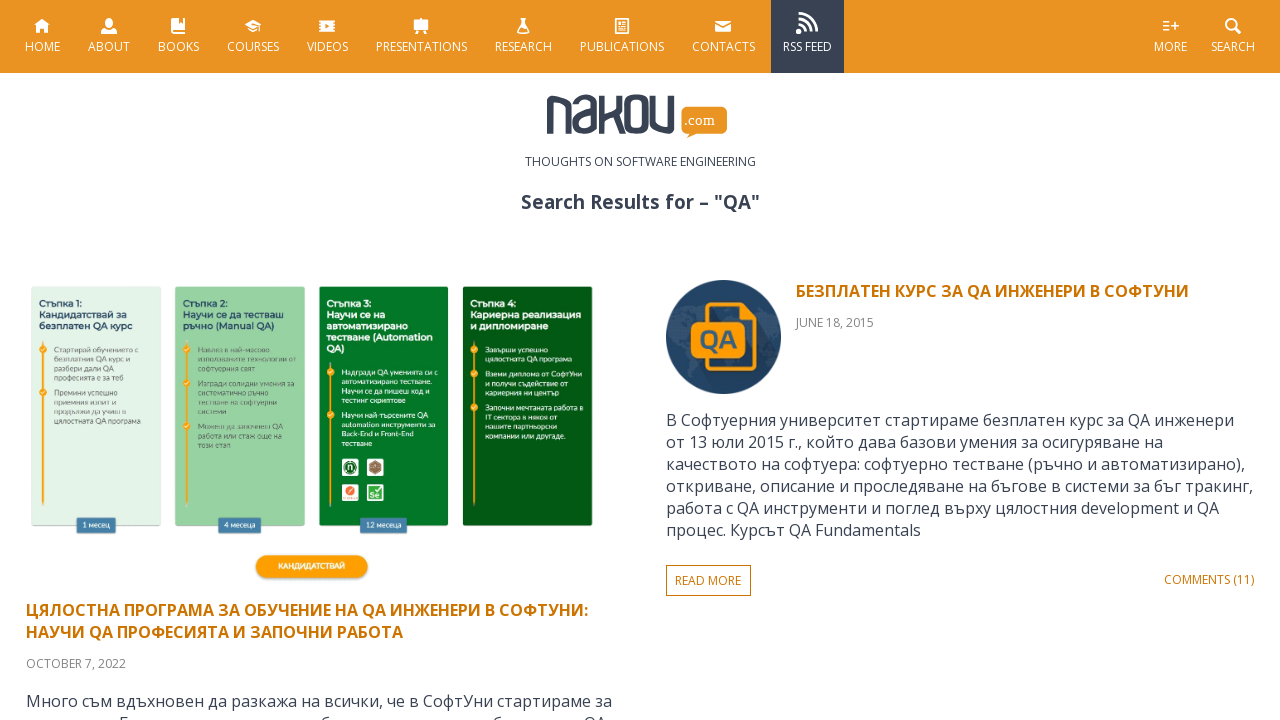